Tests the flight booking flow on BlazeDemo by selecting origin city (Boston) and destination city (Dublin), then verifying navigation to the reservation page.

Starting URL: https://www.blazedemo.com

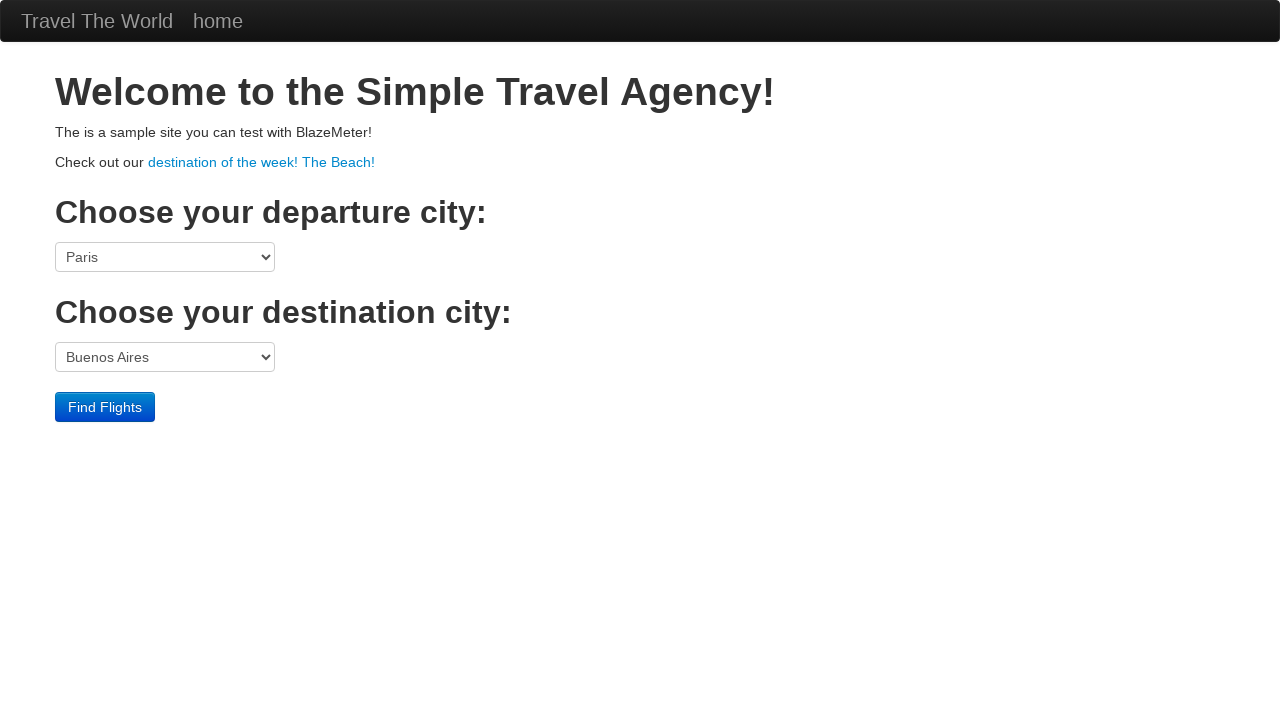

Selected Boston as origin city from dropdown on select[name='fromPort']
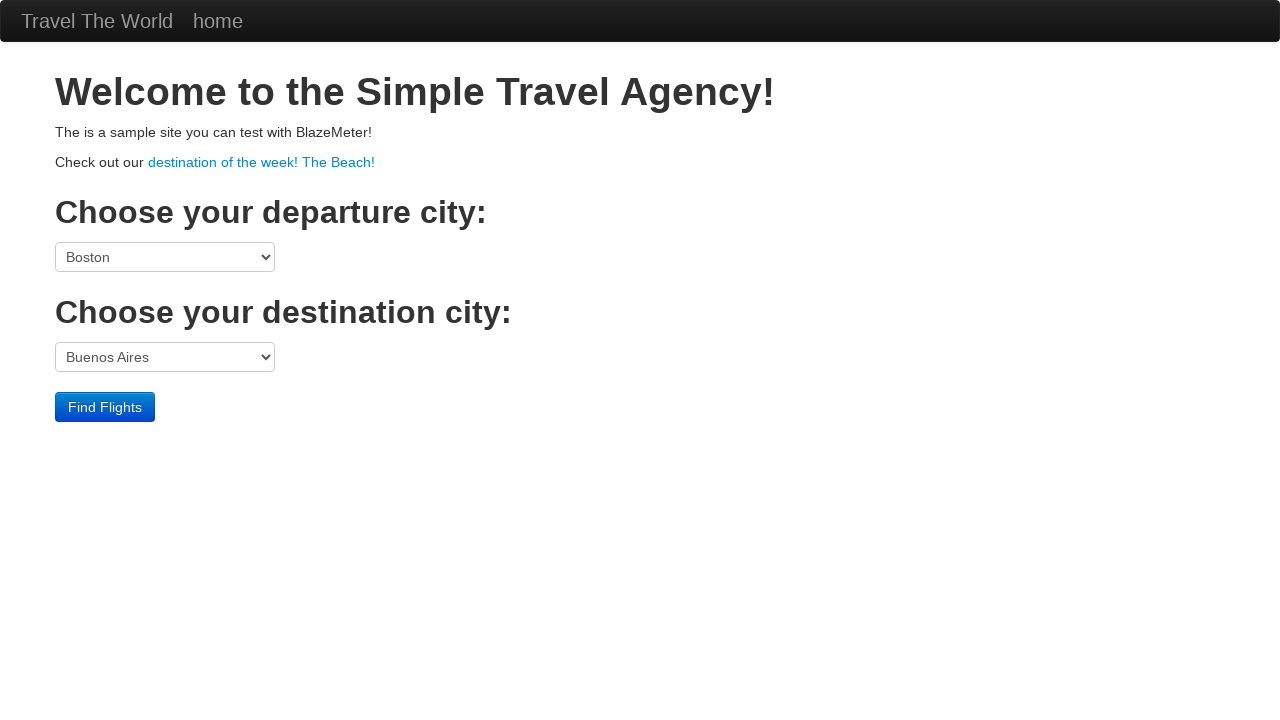

Selected Dublin as destination city from dropdown on select[name='toPort']
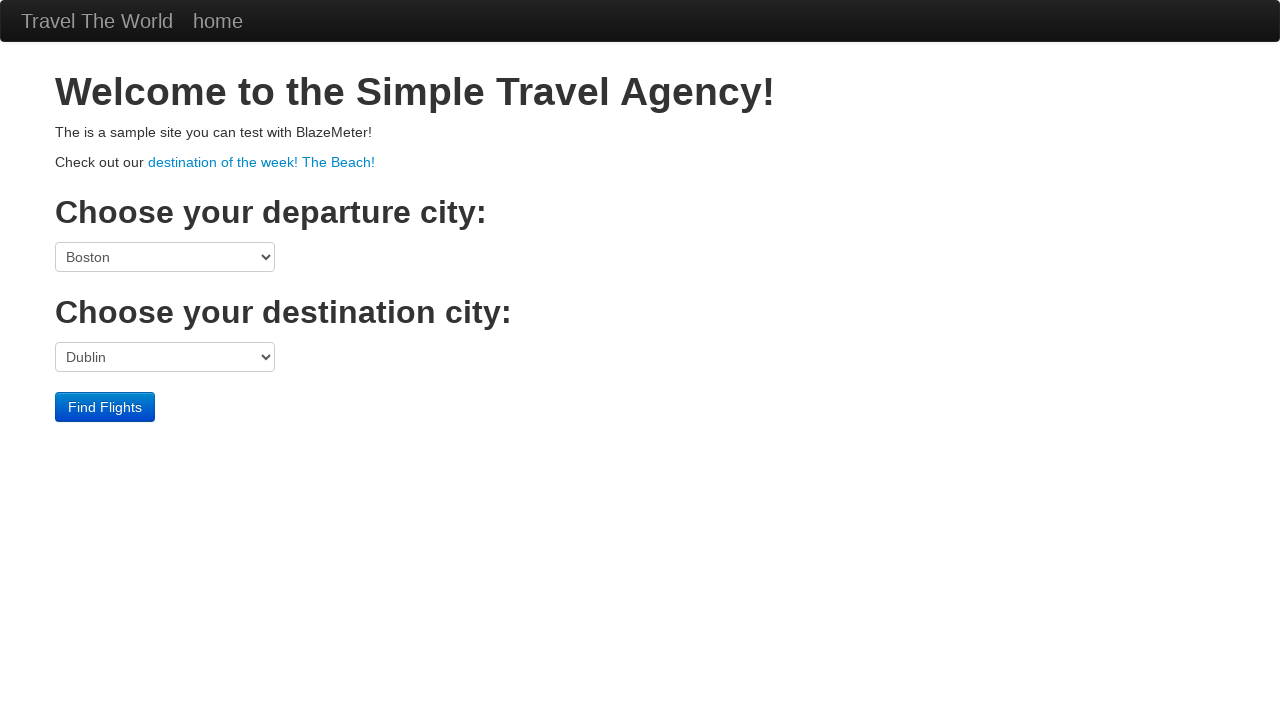

Clicked Find Flights button to search for flights at (105, 407) on input[type='submit']
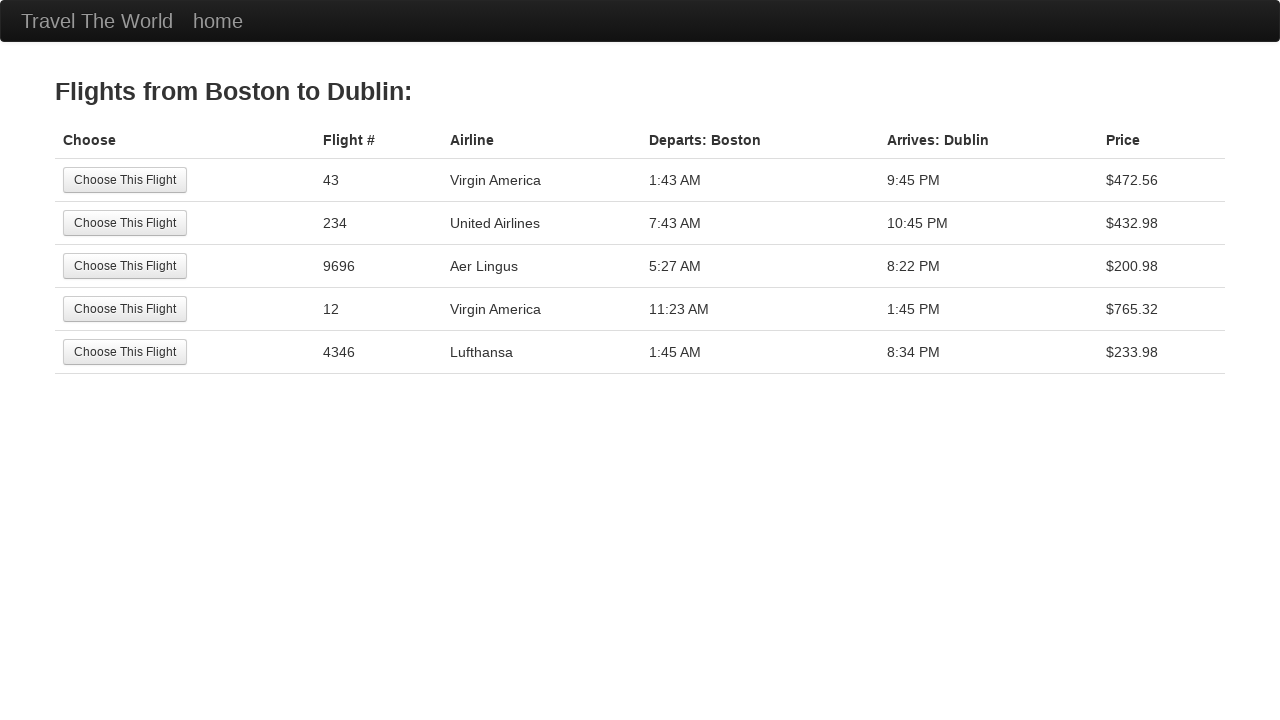

Reservation page loaded completely (domcontentloaded)
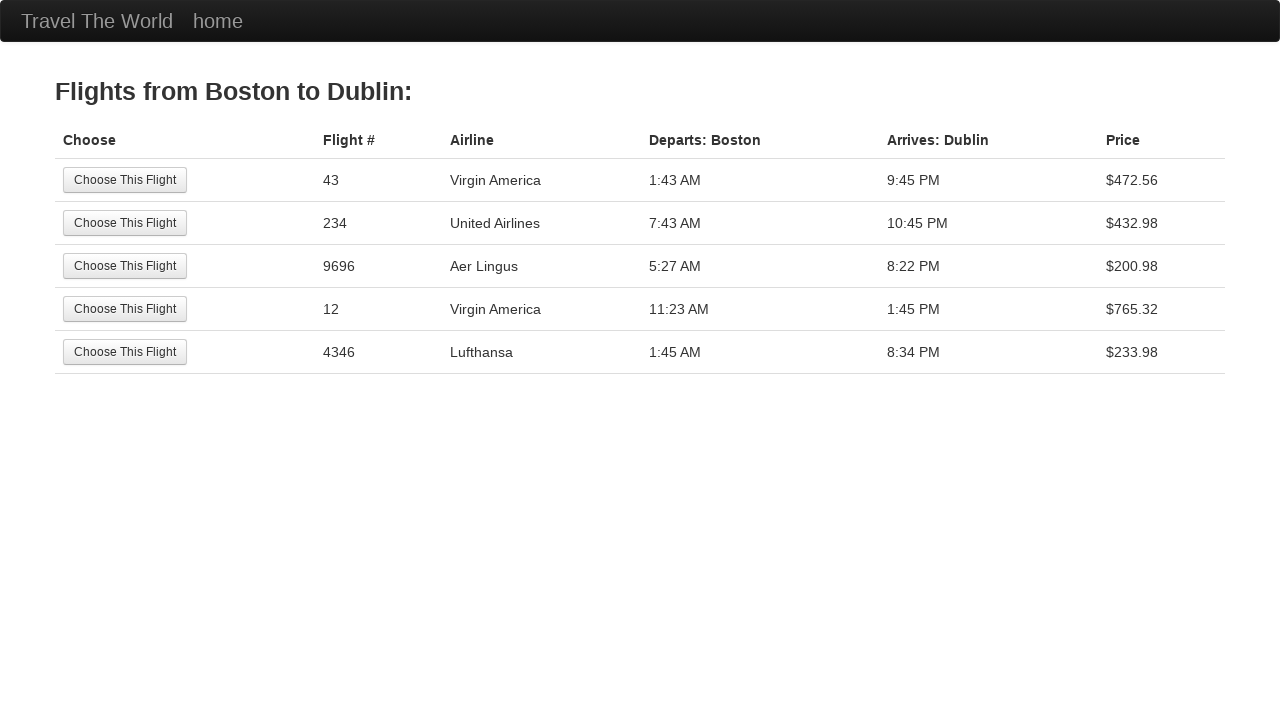

Verified page title contains 'reserve' text
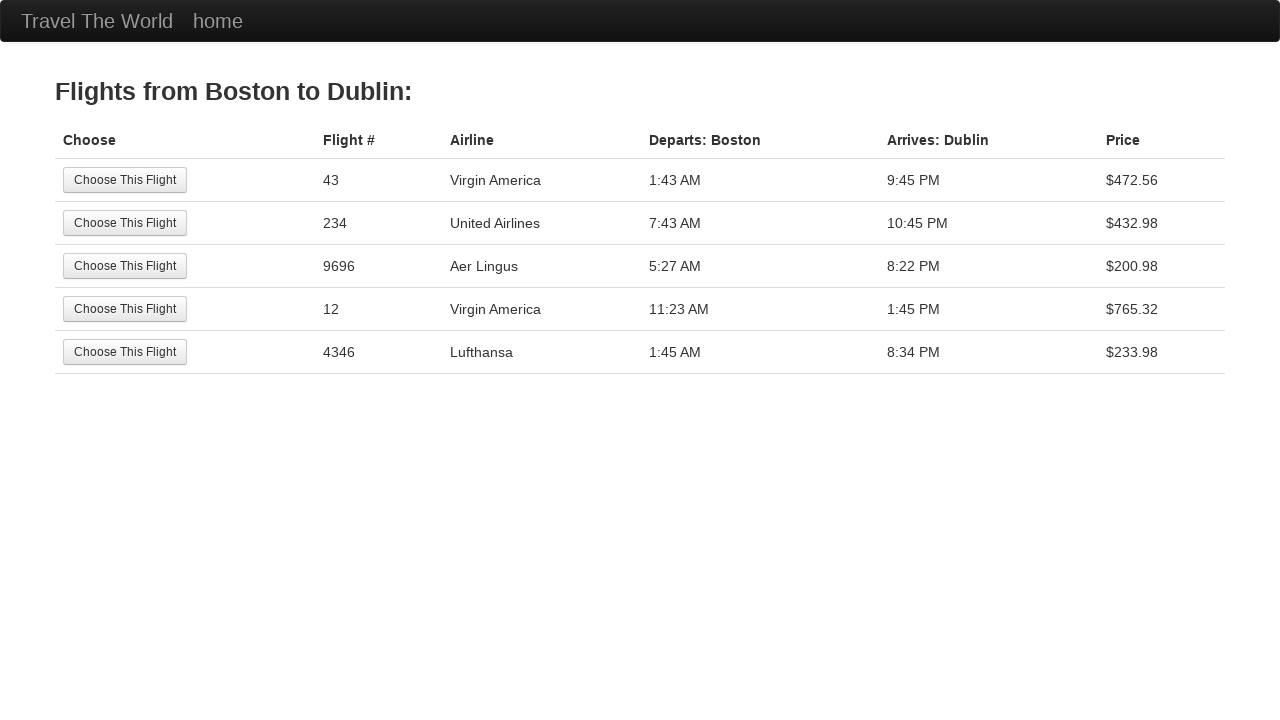

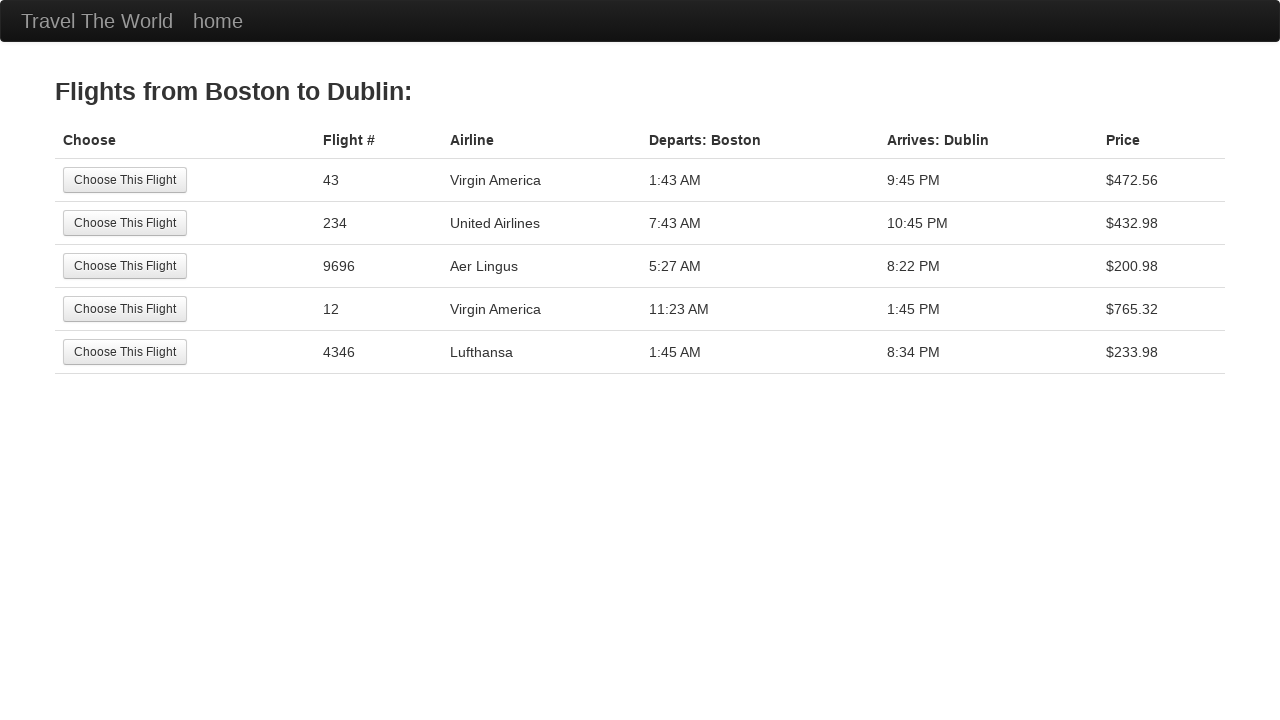